Tests an interactive math exercise page by waiting for a price to change to $100, clicking a book button, reading a value, calculating a logarithmic answer, and submitting the result.

Starting URL: http://suninjuly.github.io/explicit_wait2.html

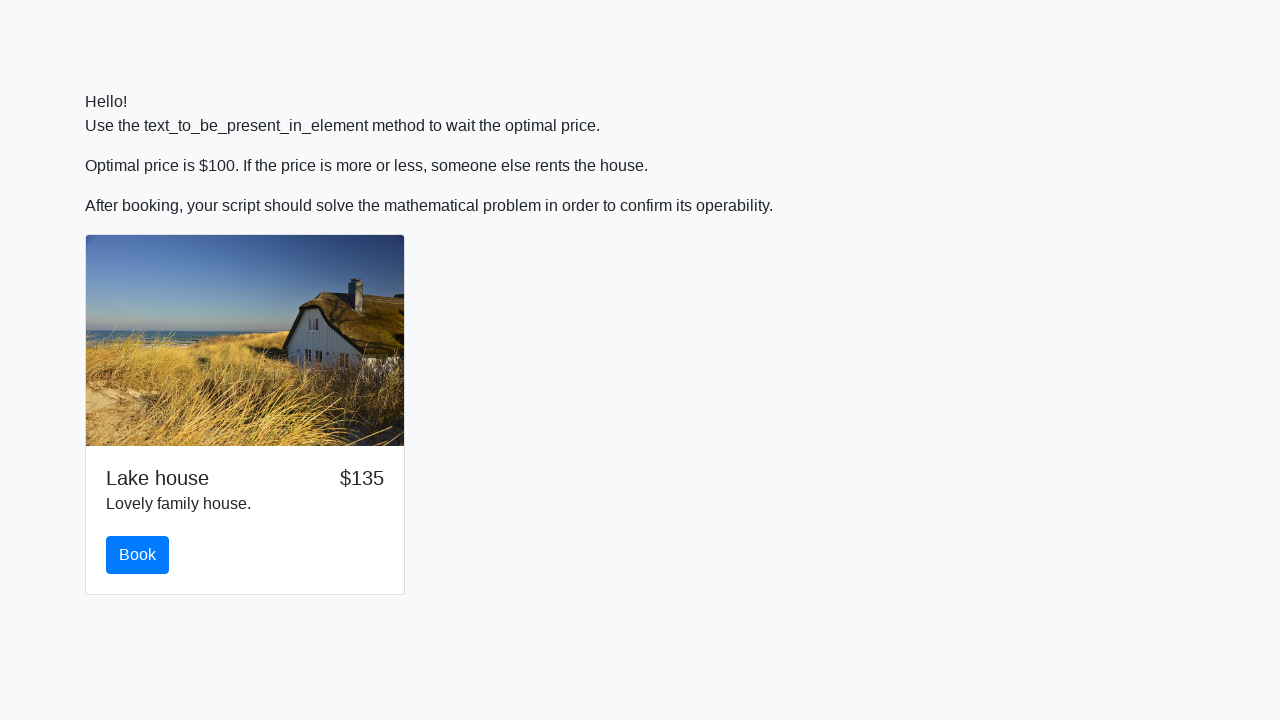

Waited for price to change to $100
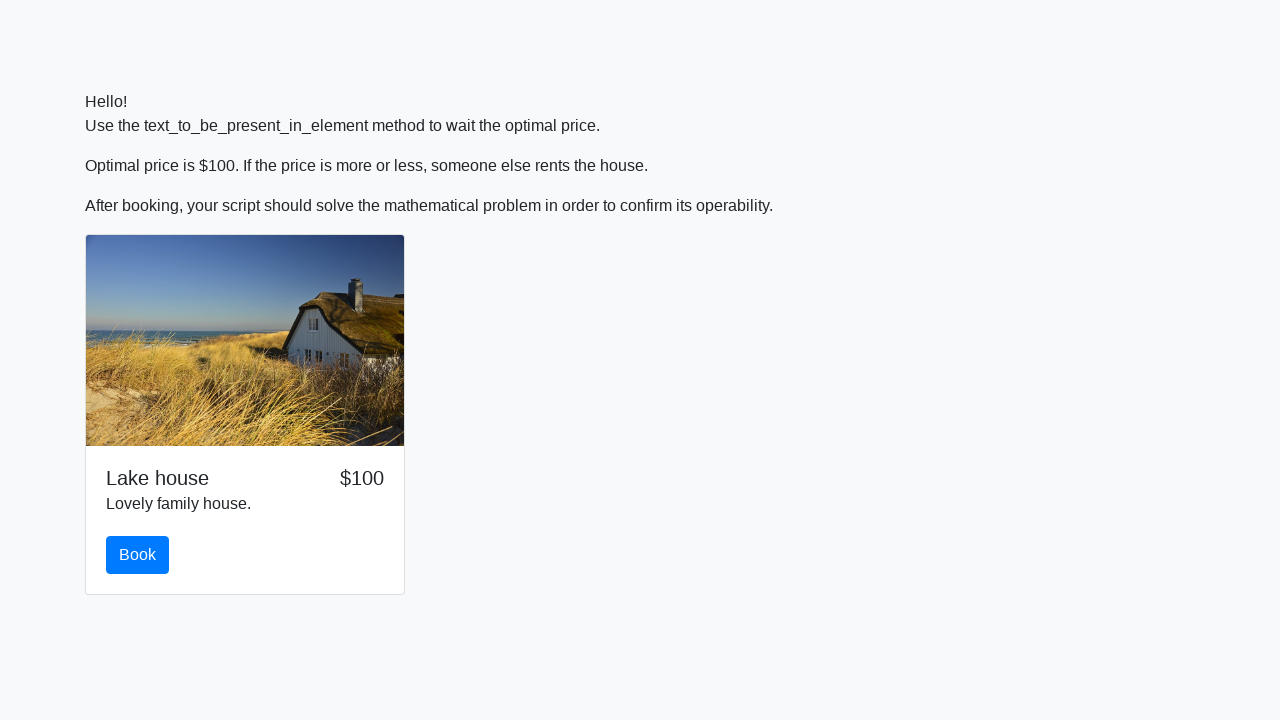

Clicked the book button at (138, 555) on #book
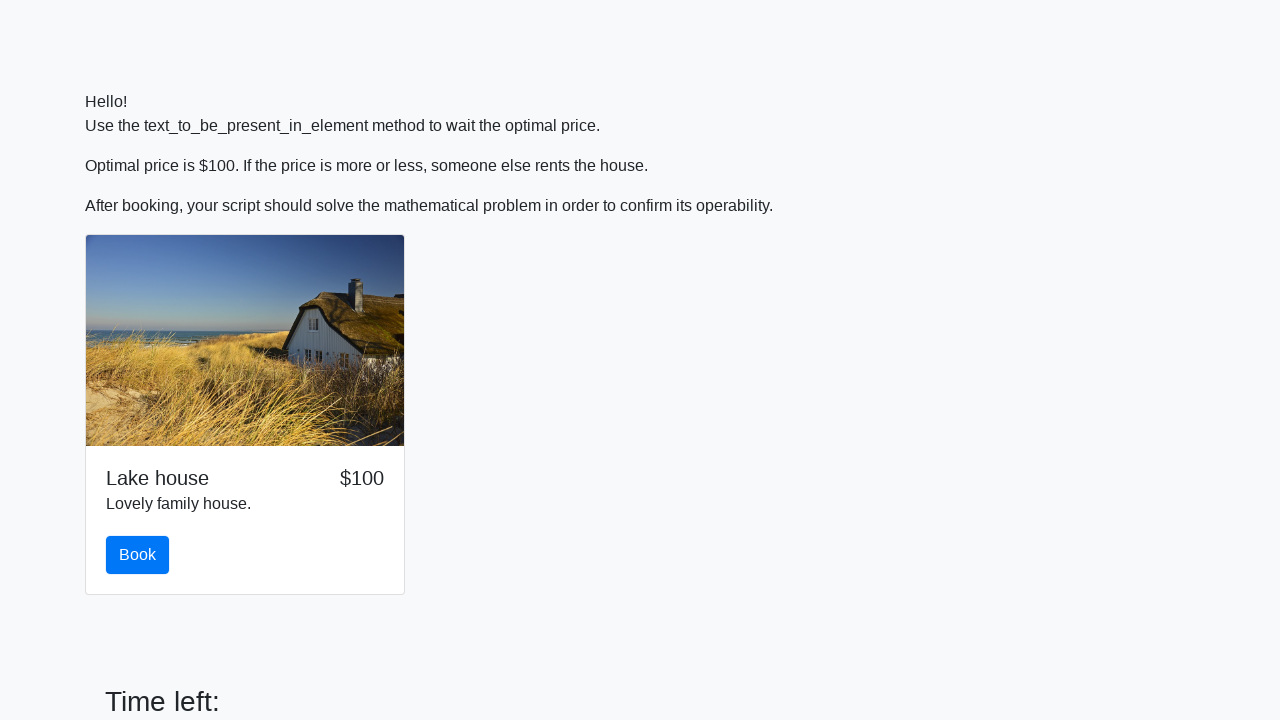

Read input value: 455
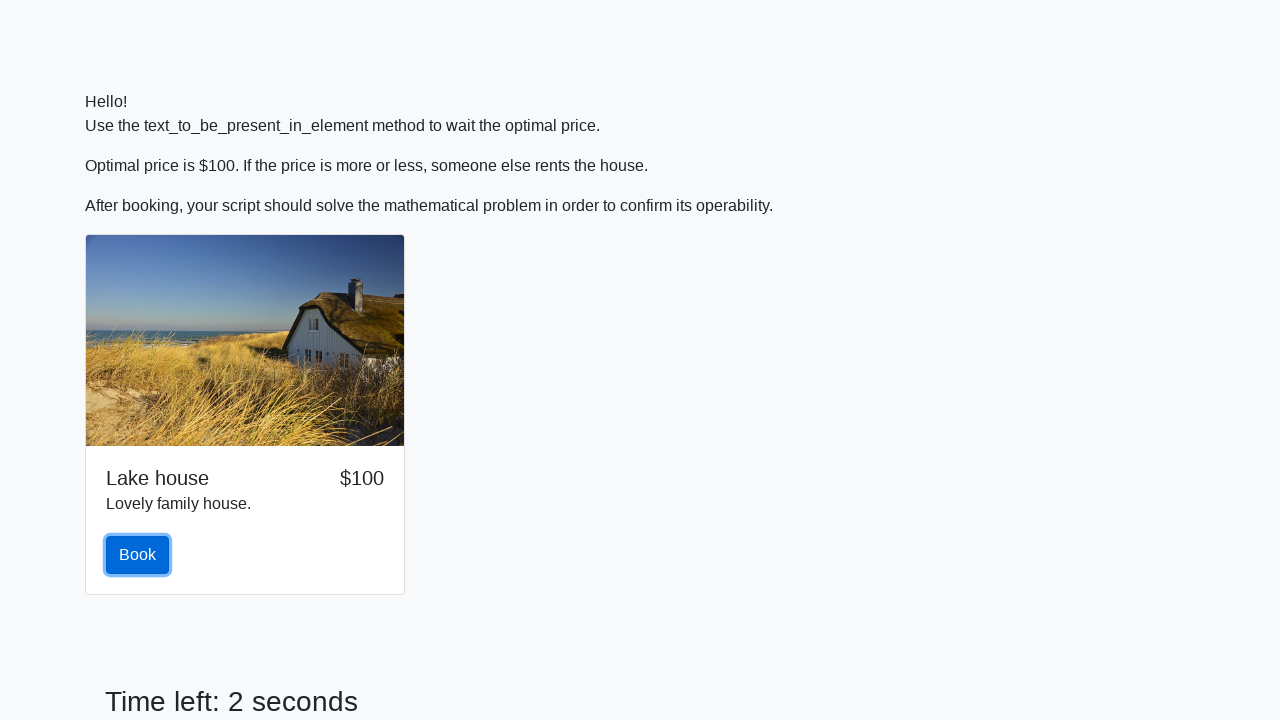

Calculated logarithmic answer: 1.8043590537174763
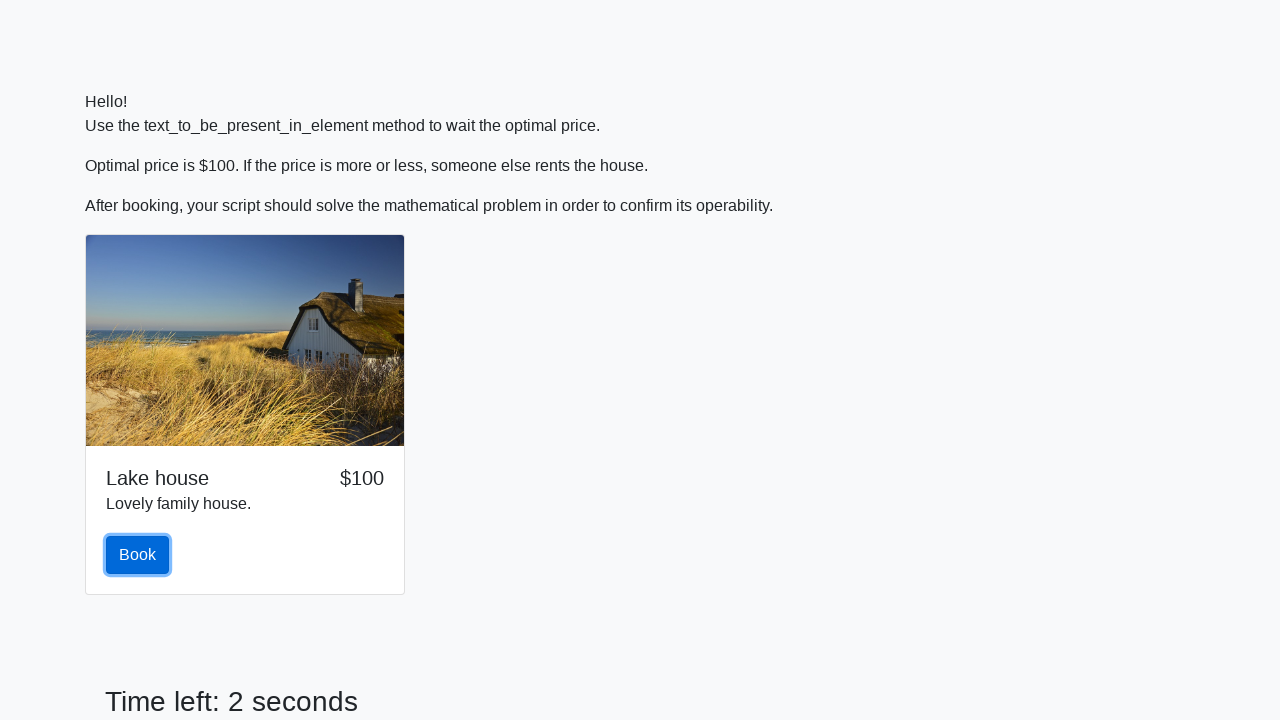

Filled answer field with calculated value on #answer
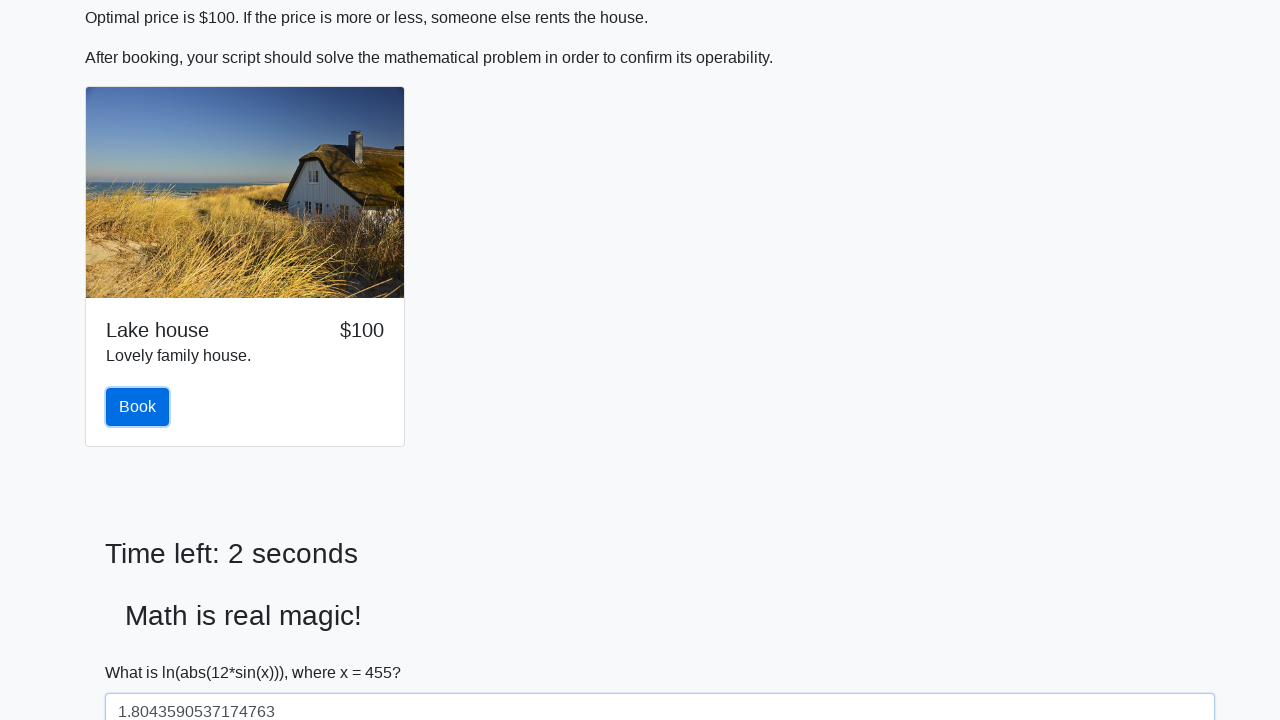

Clicked the solve button to submit answer at (143, 651) on #solve
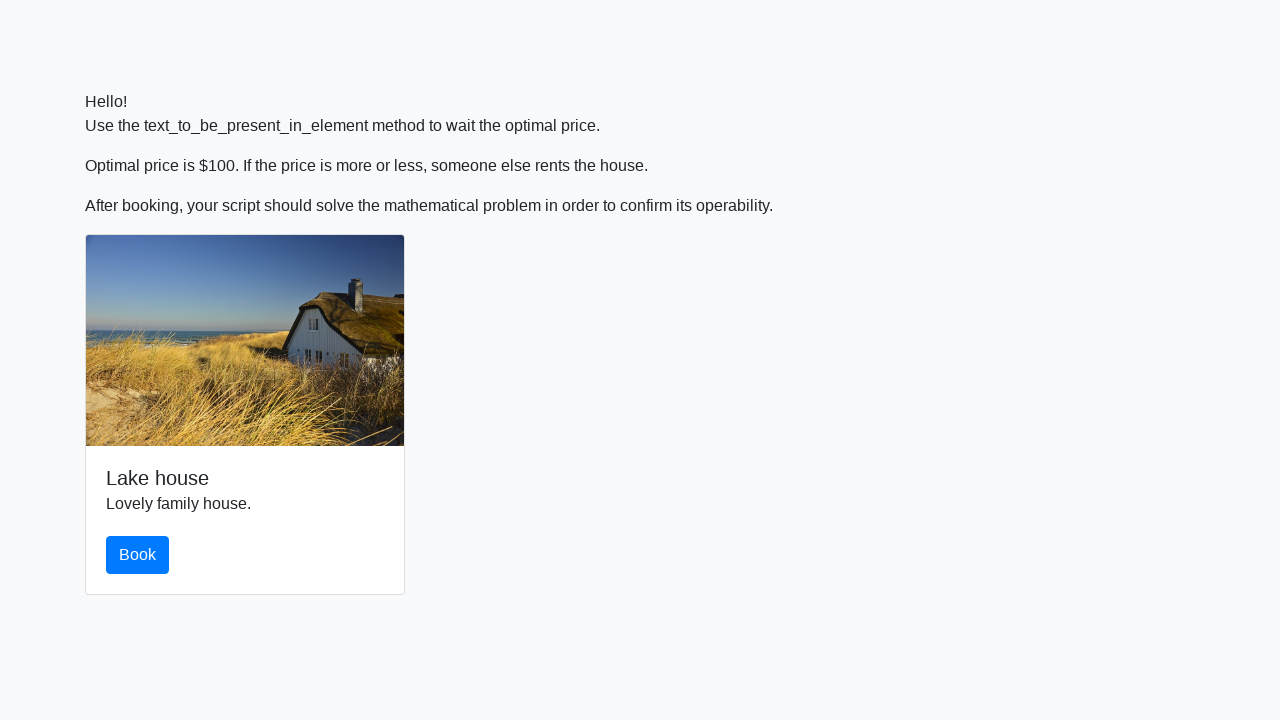

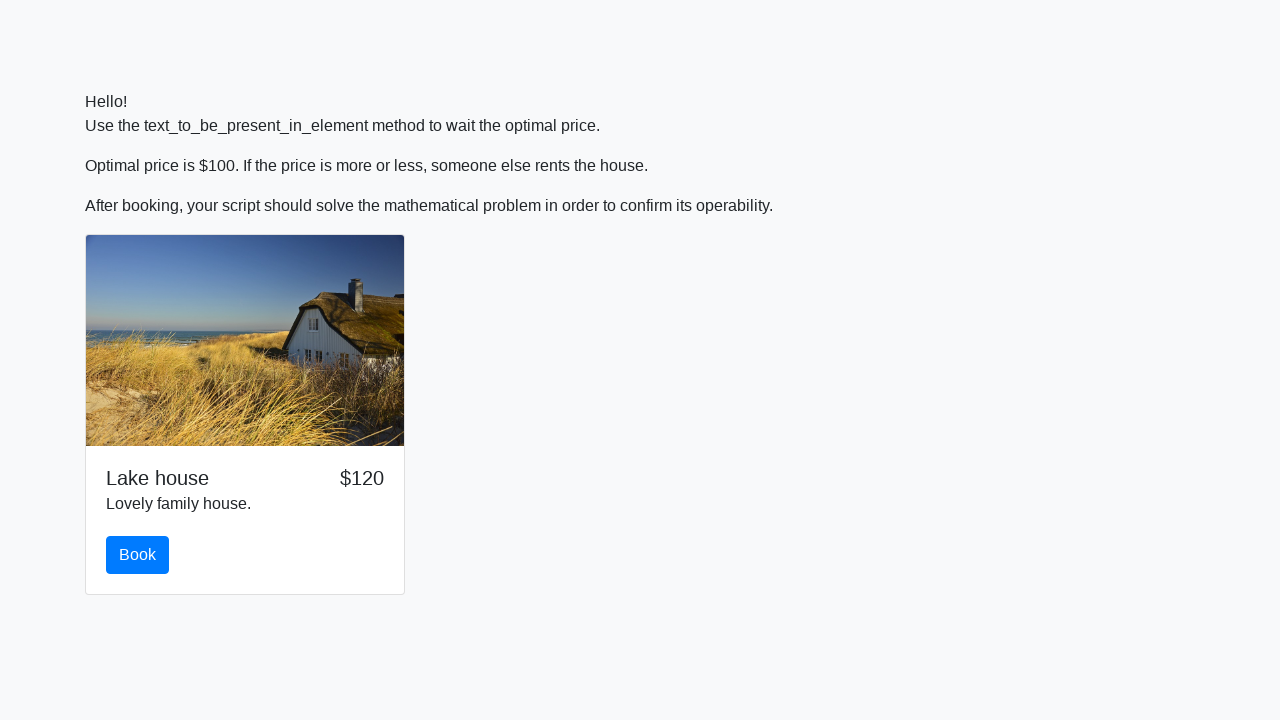